Common beforeEach setup that navigates to the site and switches language from English to Russian

Starting URL: https://cleverbots.ru/

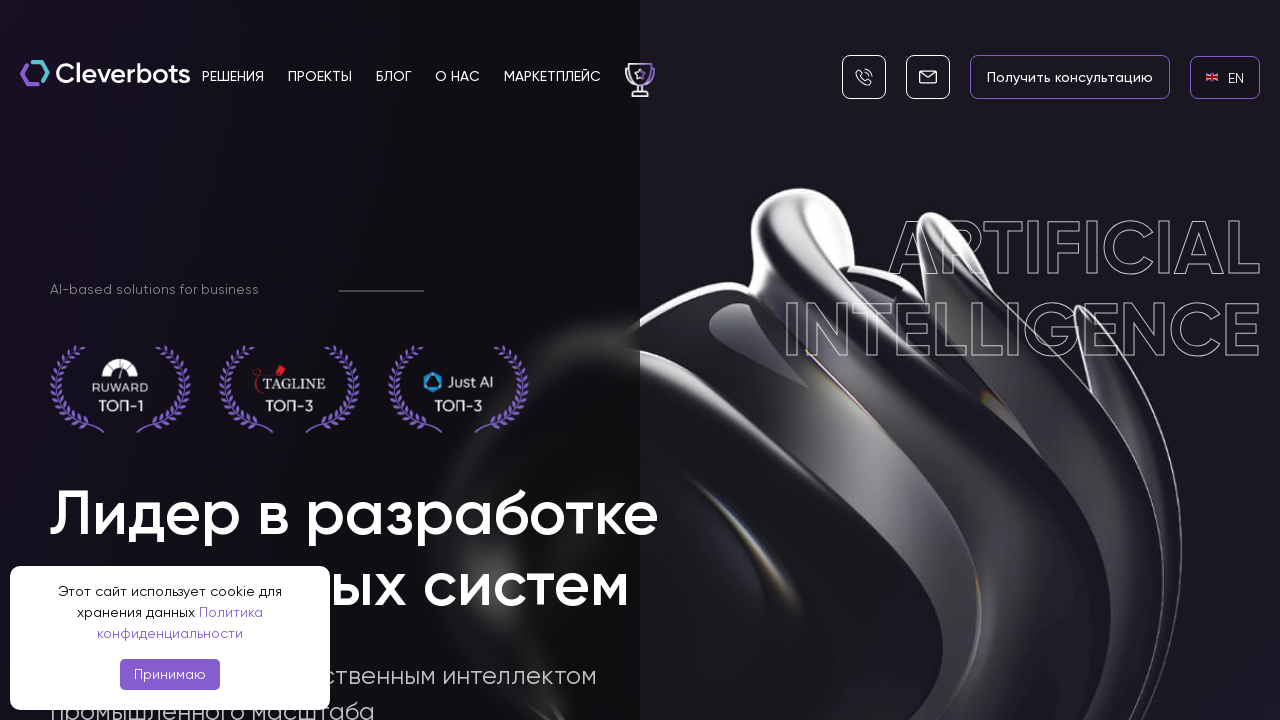

Clicked on English language link at (1225, 77) on internal:role=link[name="en EN"i]
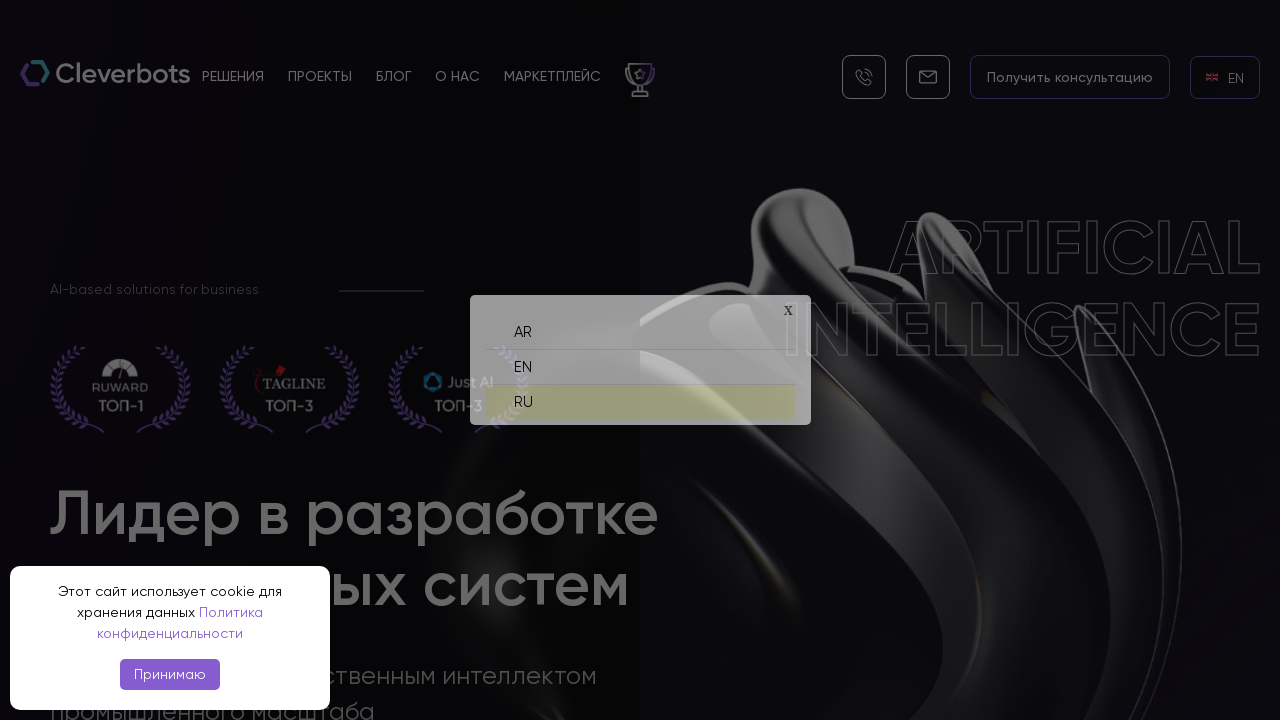

Clicked on Russian language link to switch from English to Russian at (640, 394) on internal:role=link[name="ru RU"i]
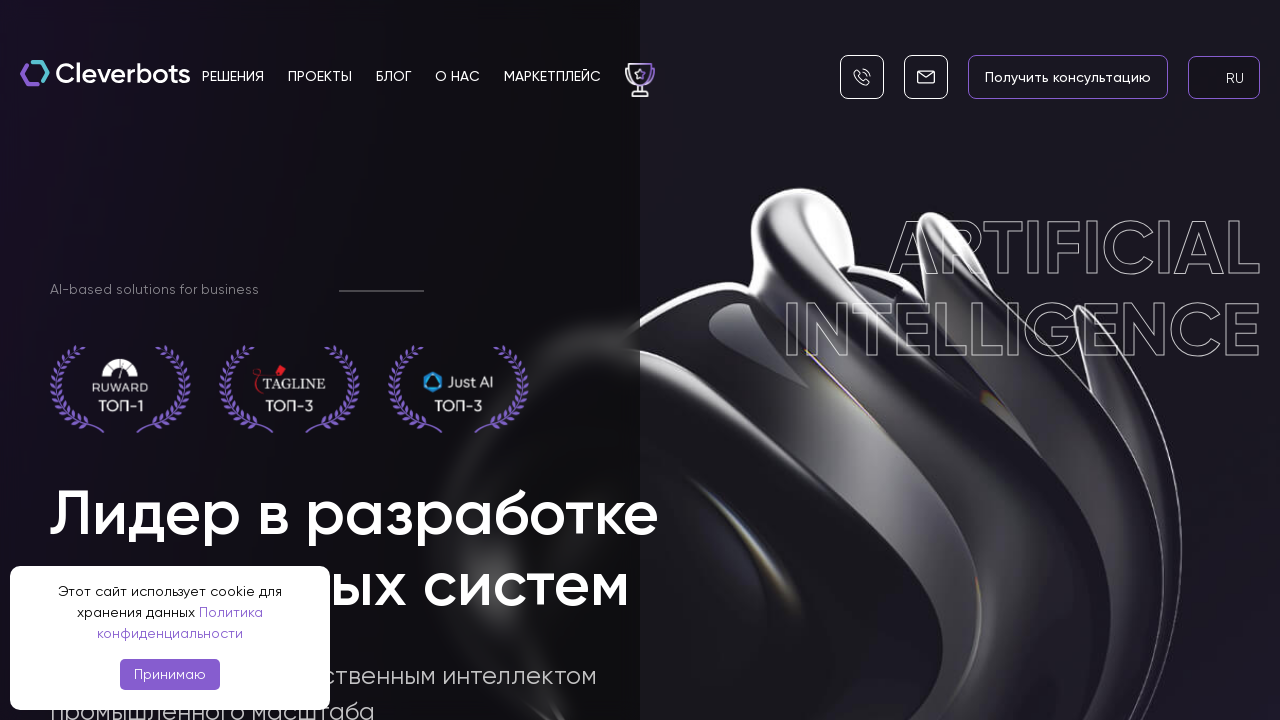

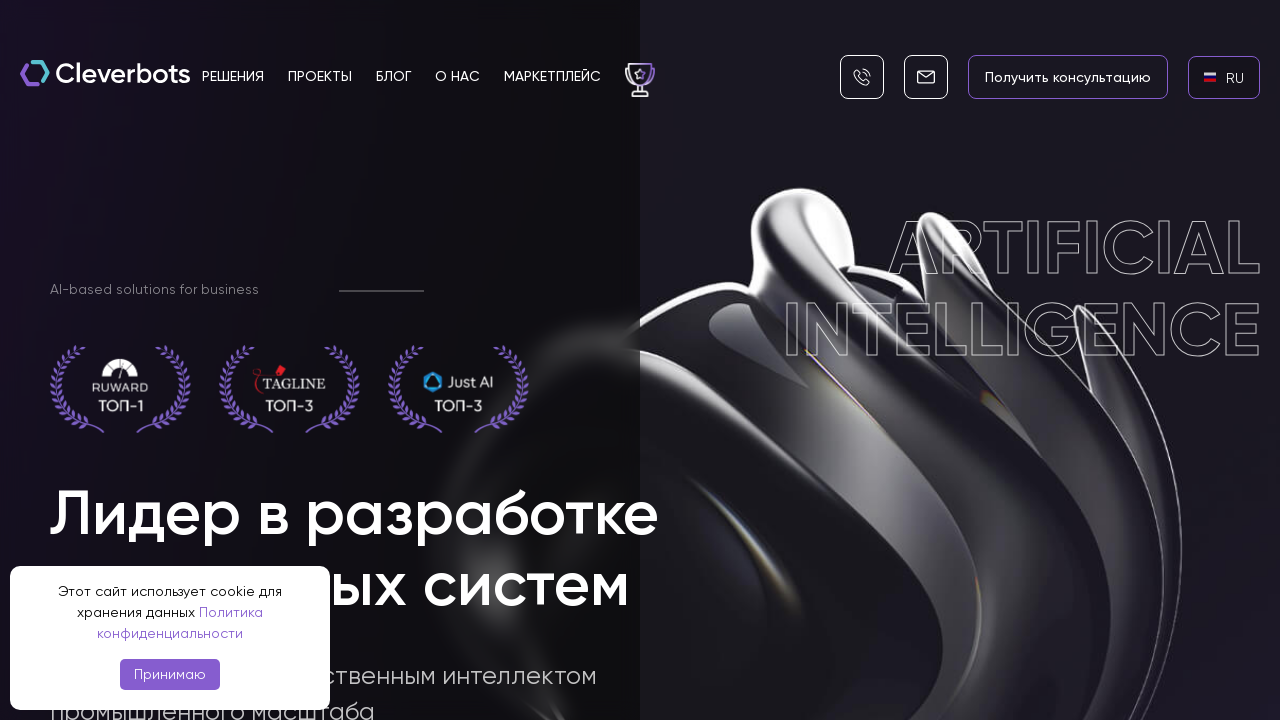